Navigates to VWO app page and verifies the page title and URL are correct

Starting URL: https://app.vwo.com

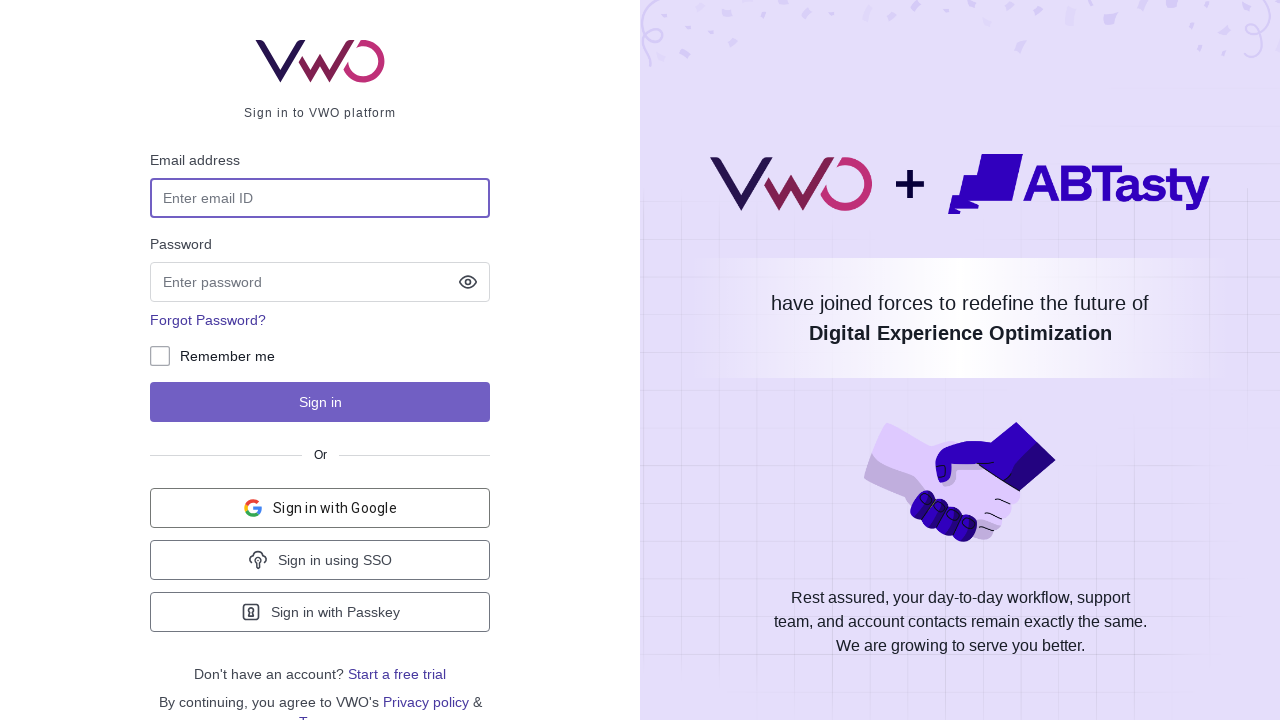

Navigated to VWO app page at https://app.vwo.com
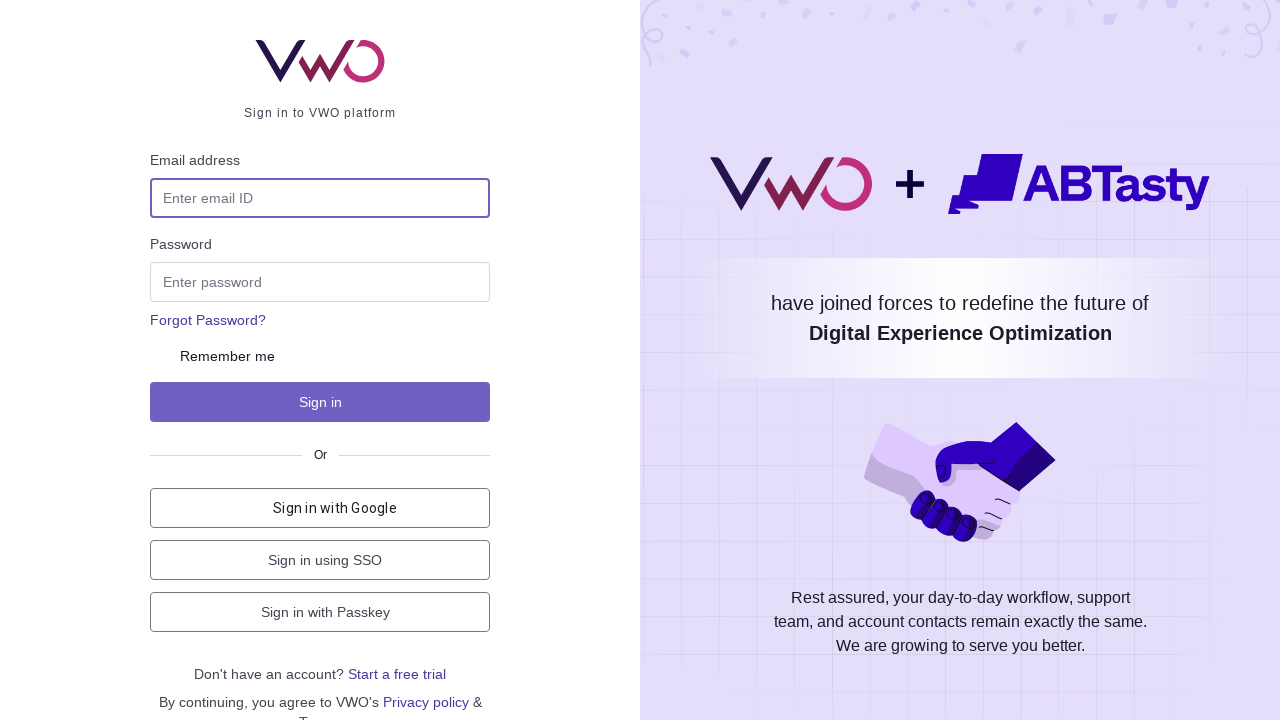

Verified page title is 'Login - VWO'
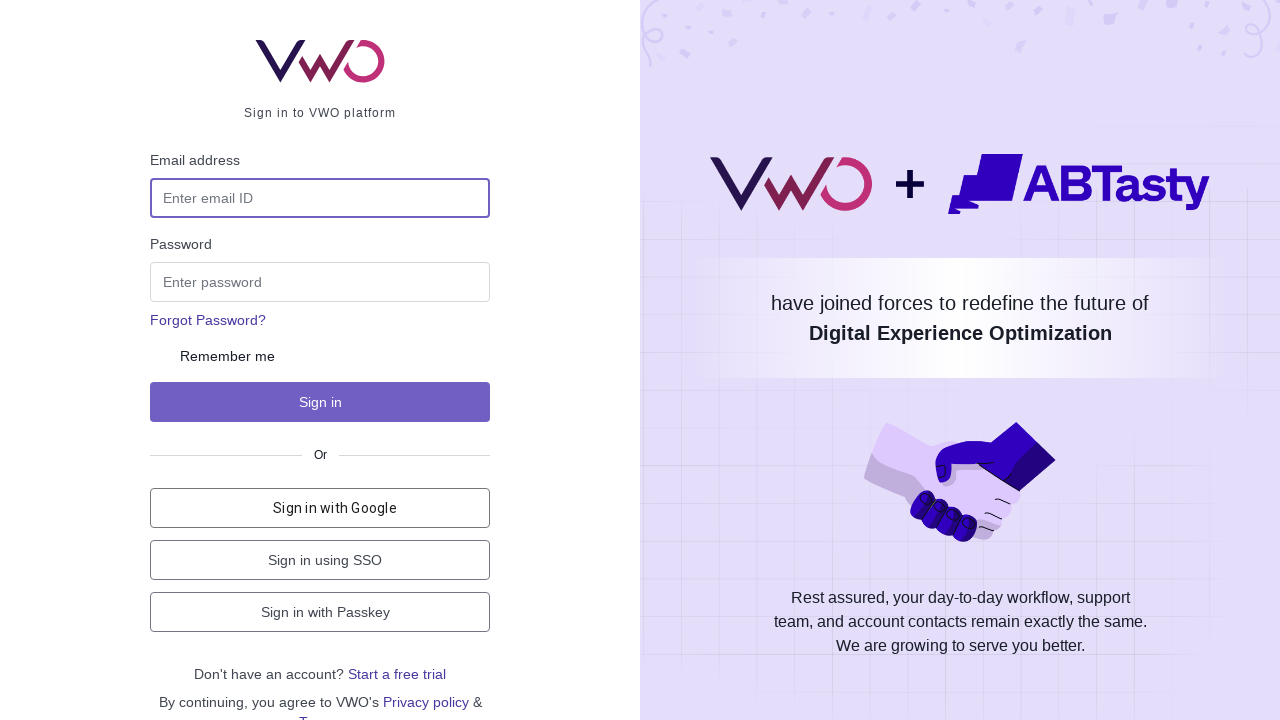

Verified current URL is 'https://app.vwo.com/#/login'
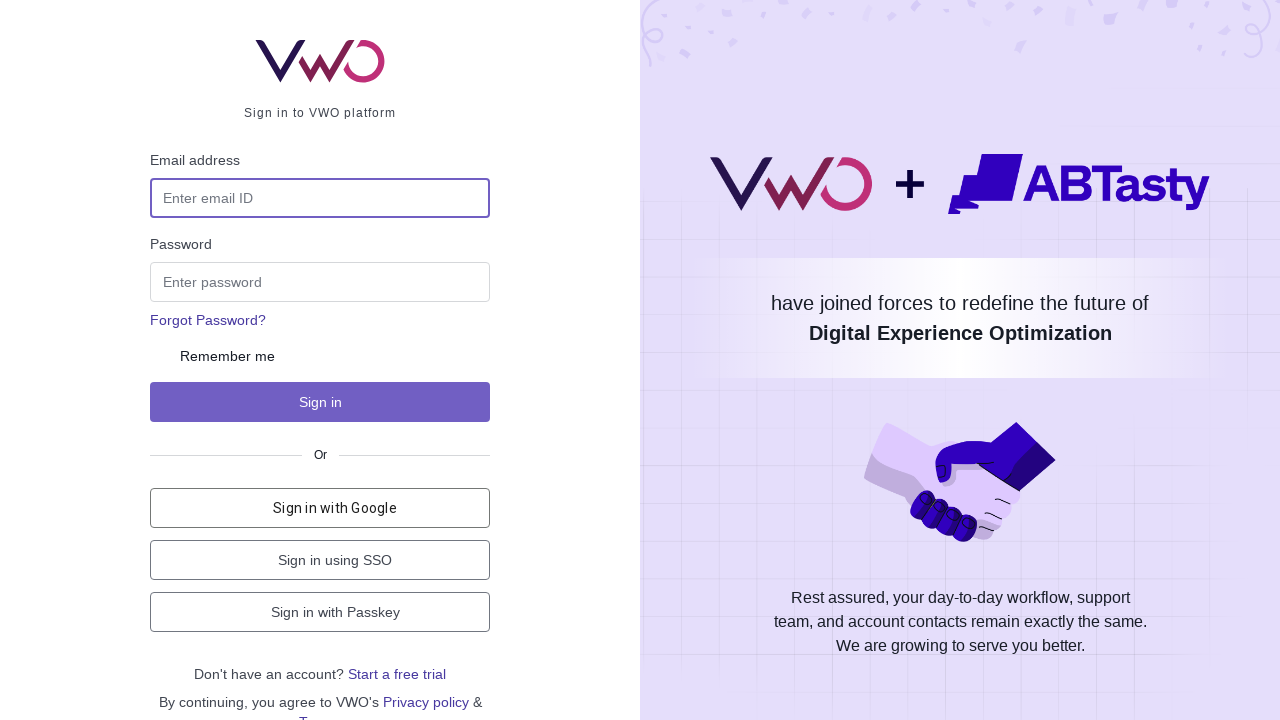

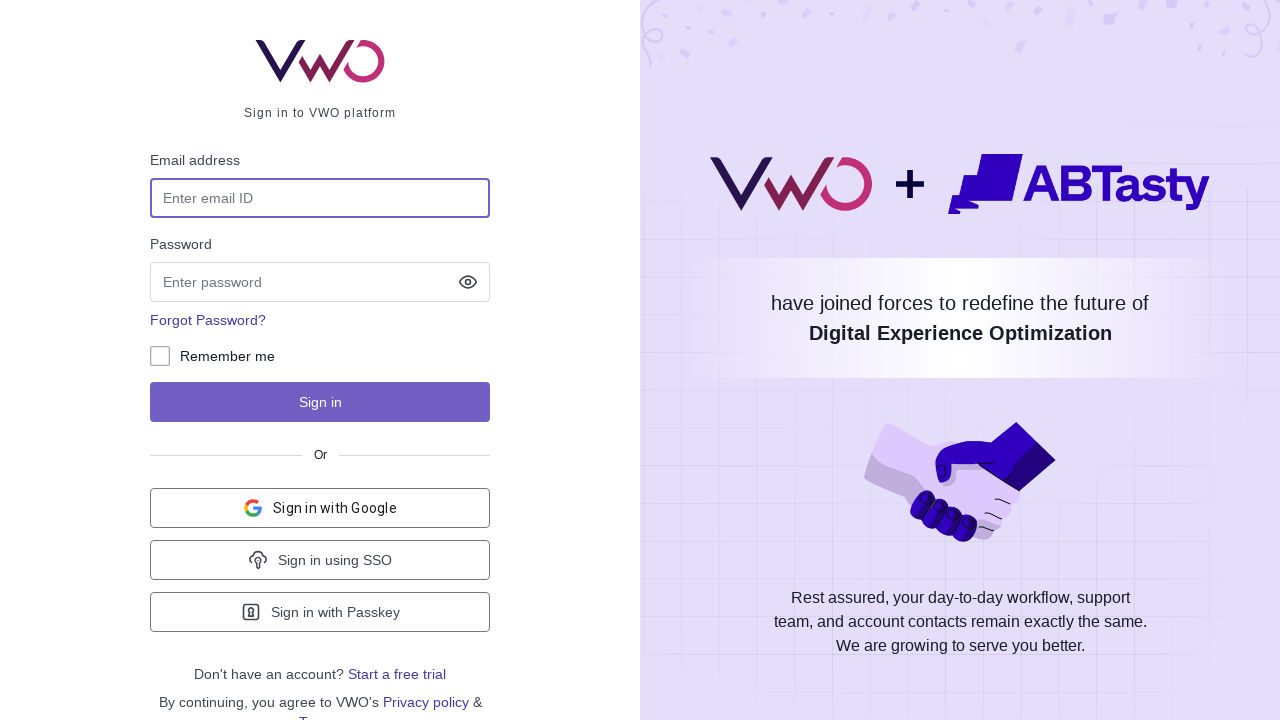